Tests checkbox and radio button selection functionality, and show/hide text box behavior on an automation practice page

Starting URL: https://rahulshettyacademy.com/AutomationPractice/

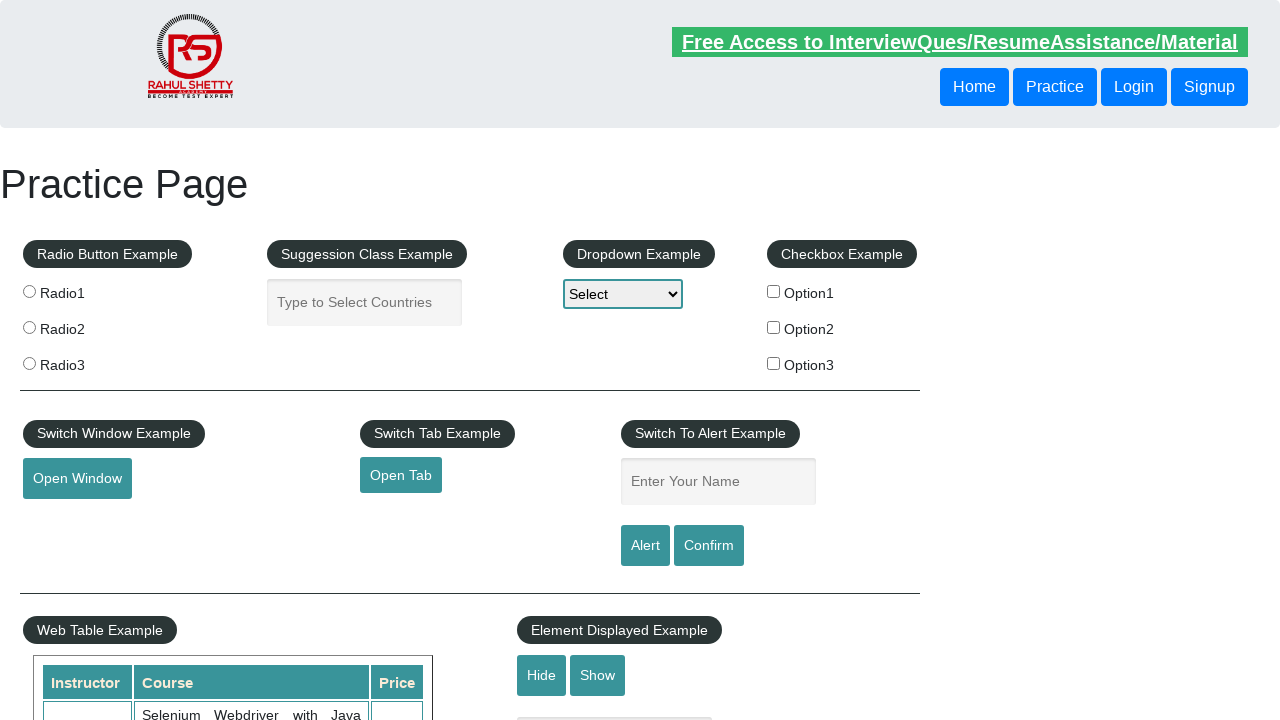

Located all checkbox elements on the page
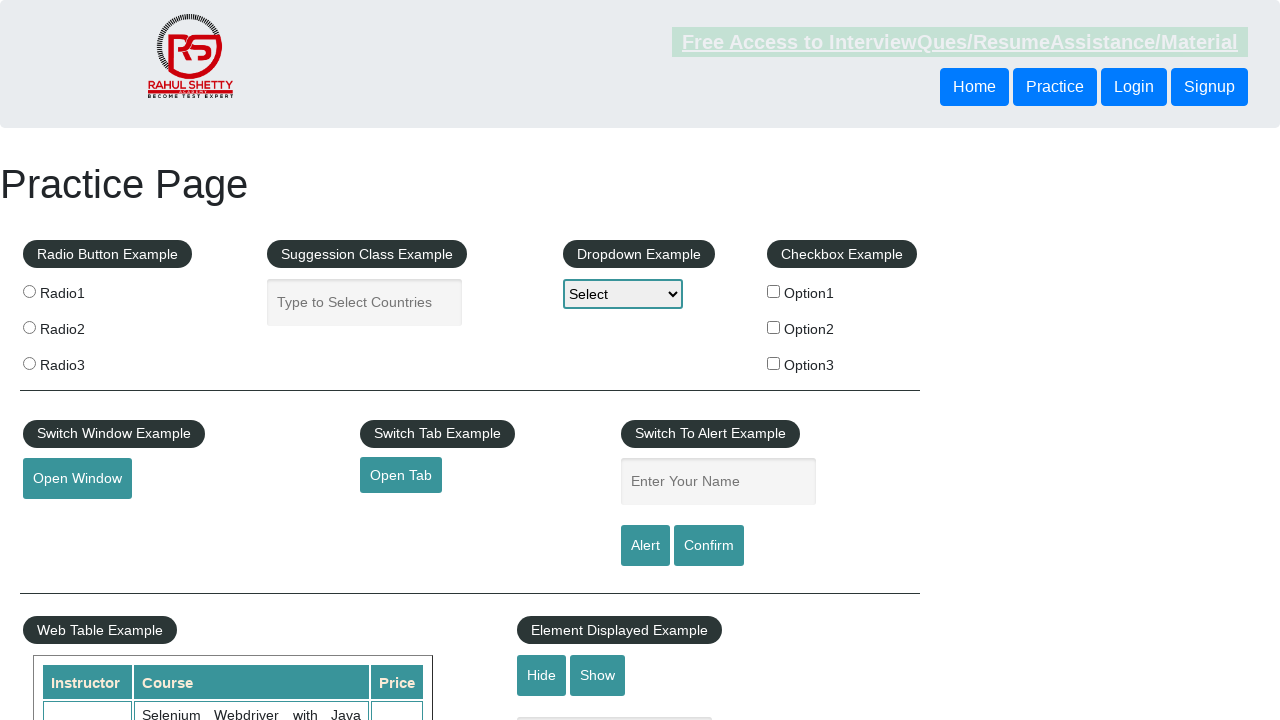

Selected checkbox with value 'option3' at (774, 363) on xpath=//input[@type='checkbox'] >> nth=2
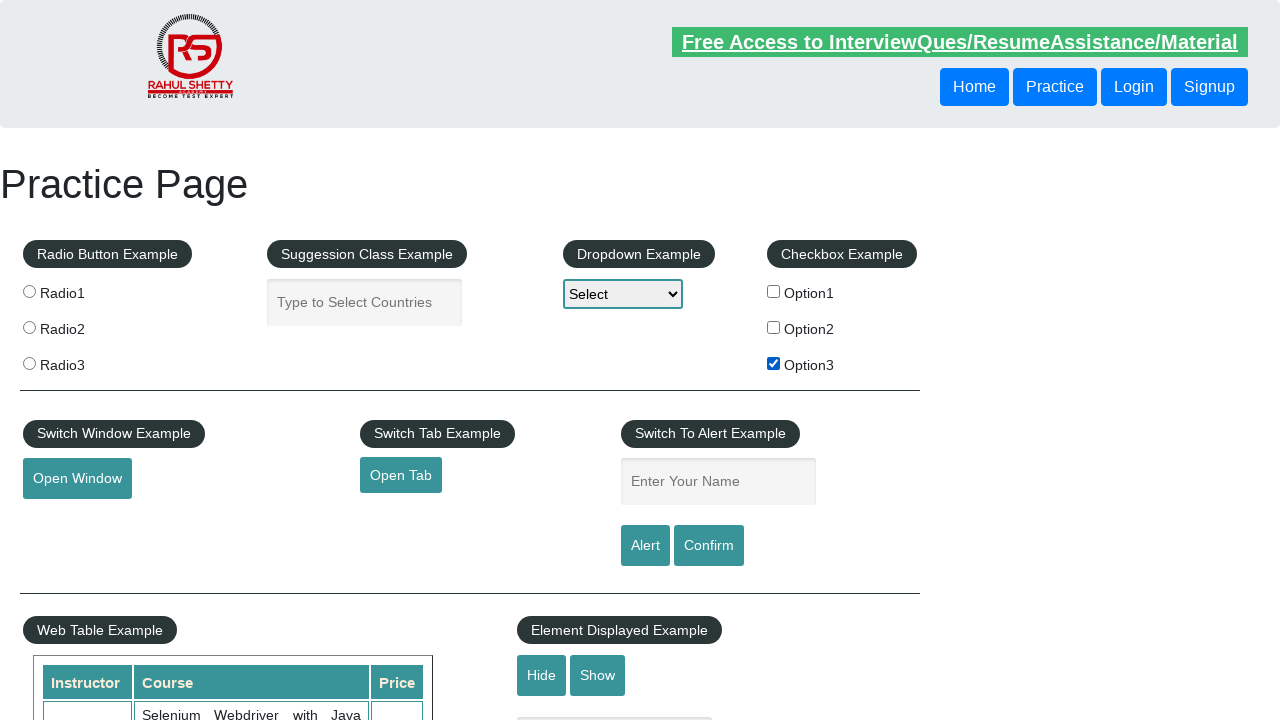

Located all radio button elements on the page
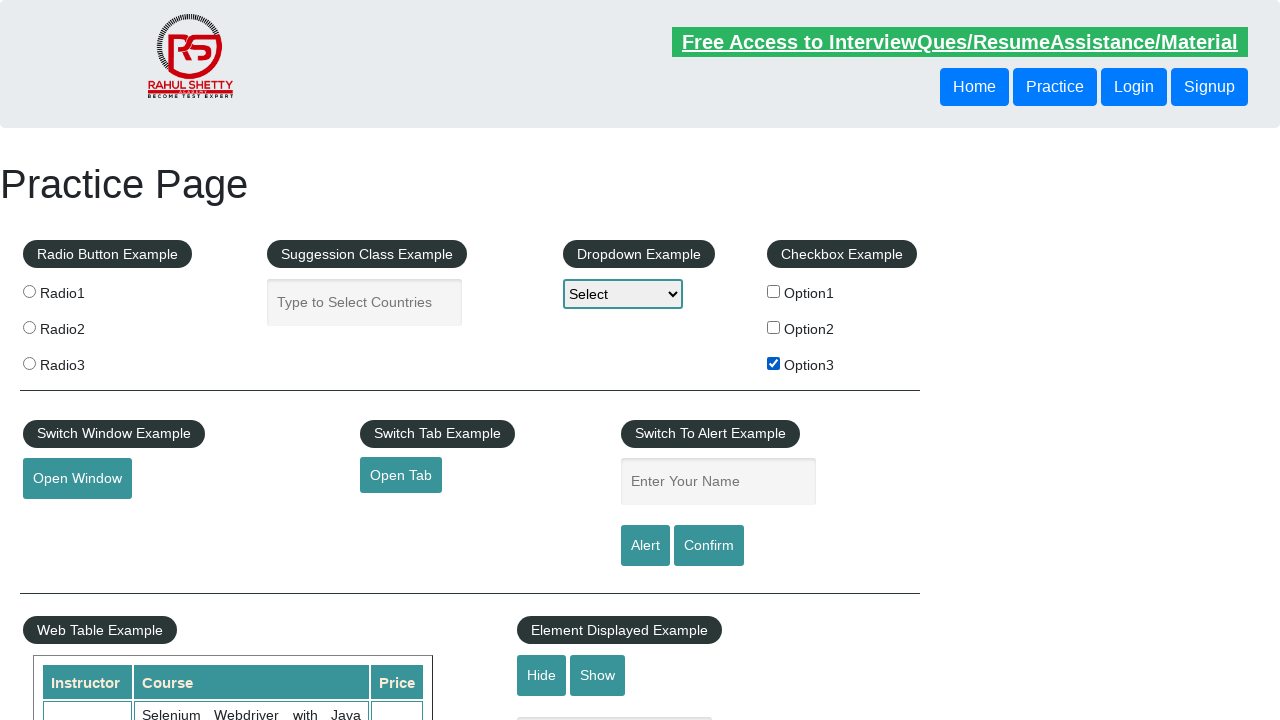

Clicked the third radio button at (29, 363) on .radioButton >> nth=2
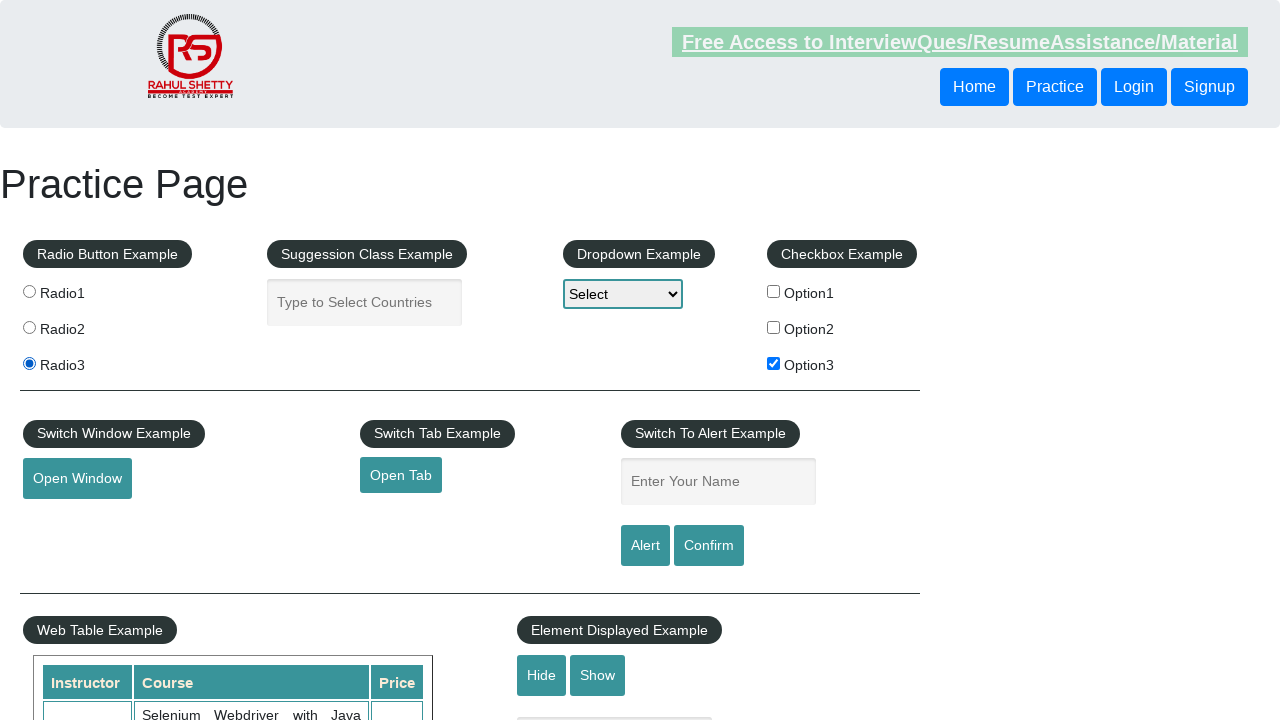

Clicked hide button to hide text box at (542, 675) on #hide-textbox
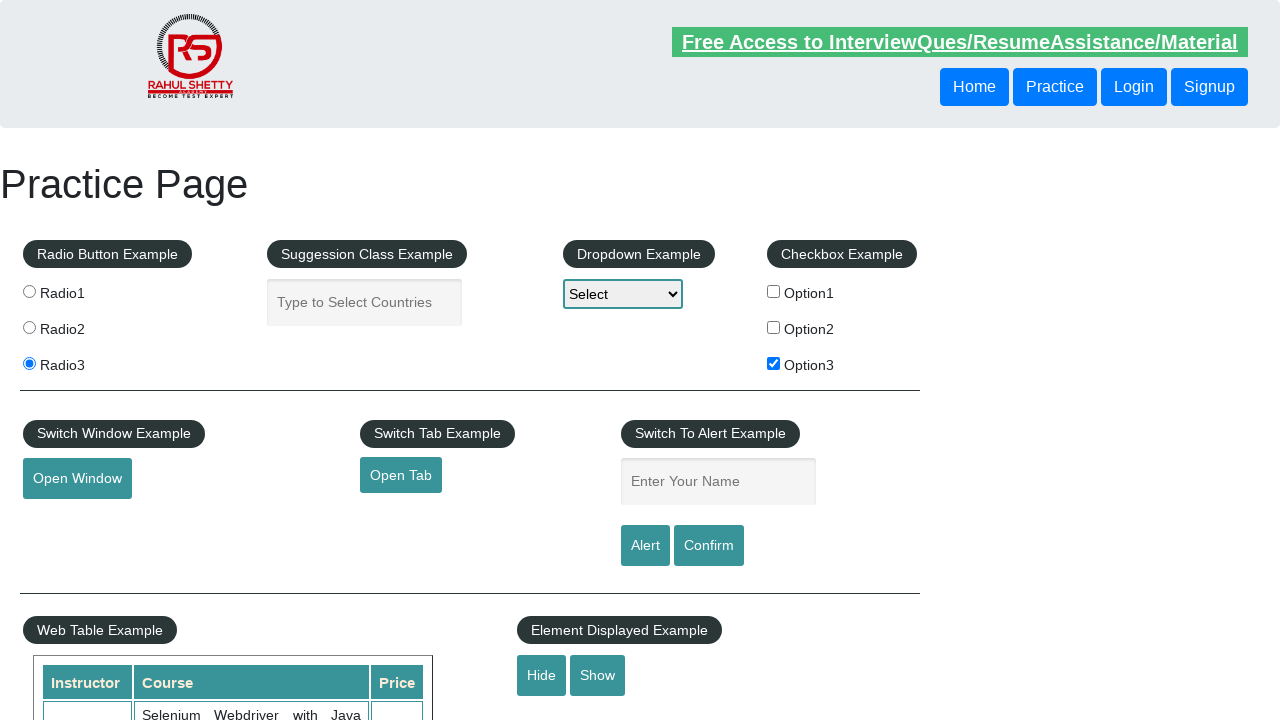

Clicked show button to display text box at (598, 675) on #show-textbox
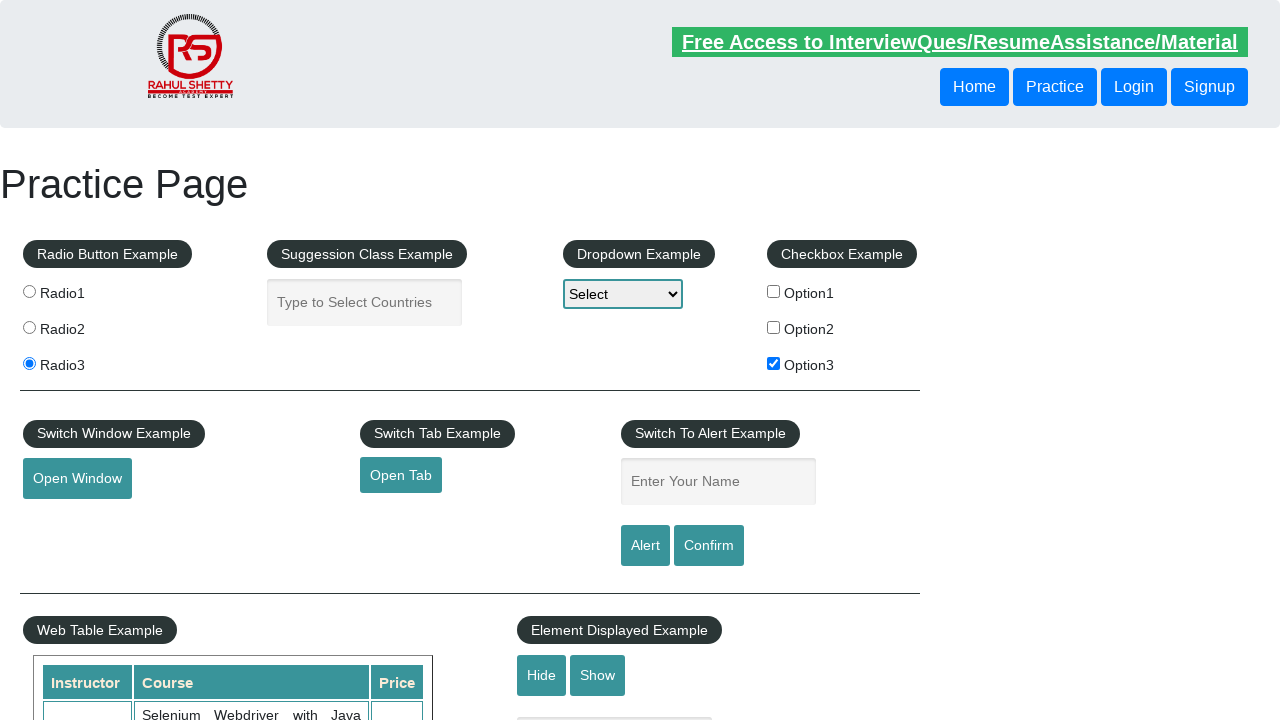

Verified that the text box is visible
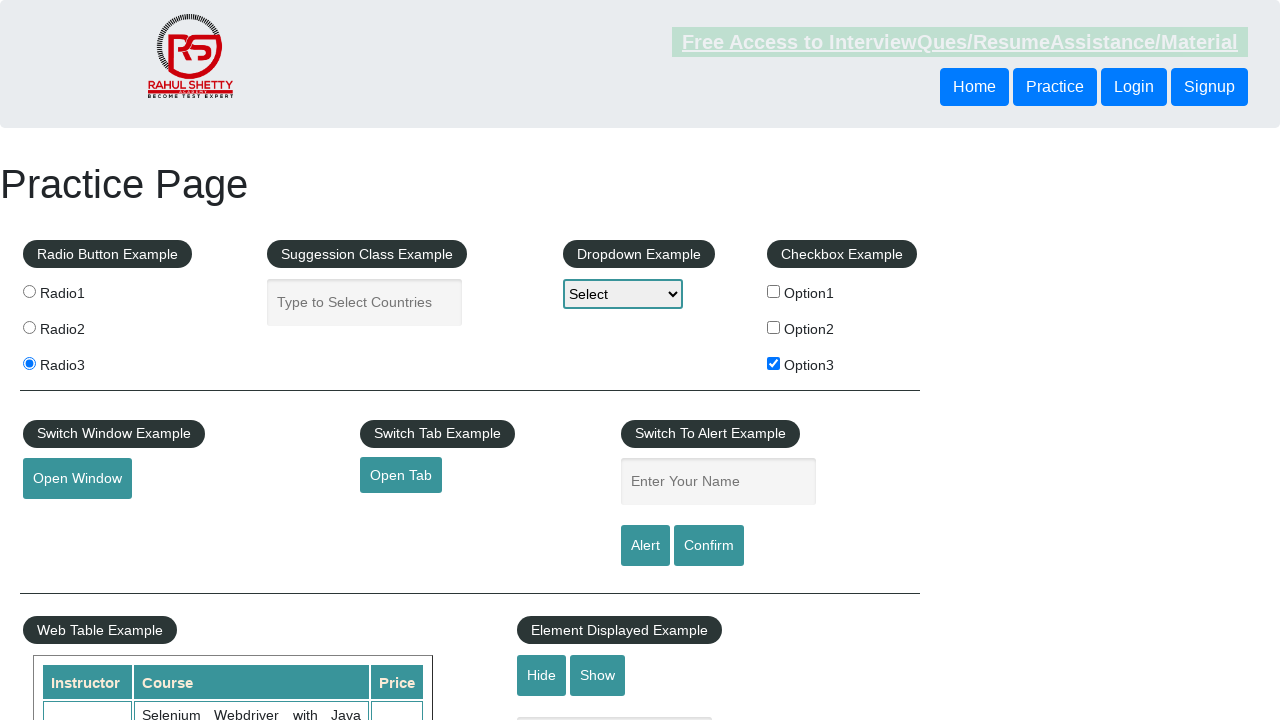

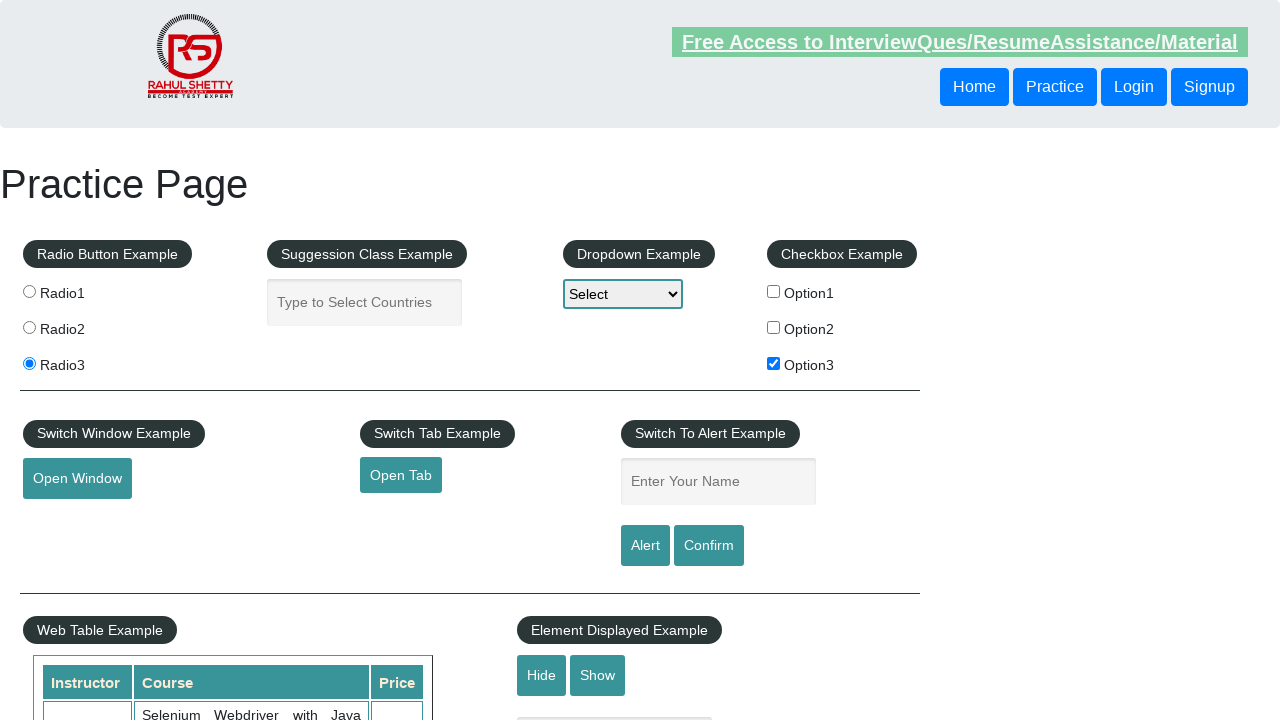